Tests JavaScript confirm alert handling by clicking a button that triggers a confirm dialog and then accepting the alert

Starting URL: https://demoqa.com/alerts

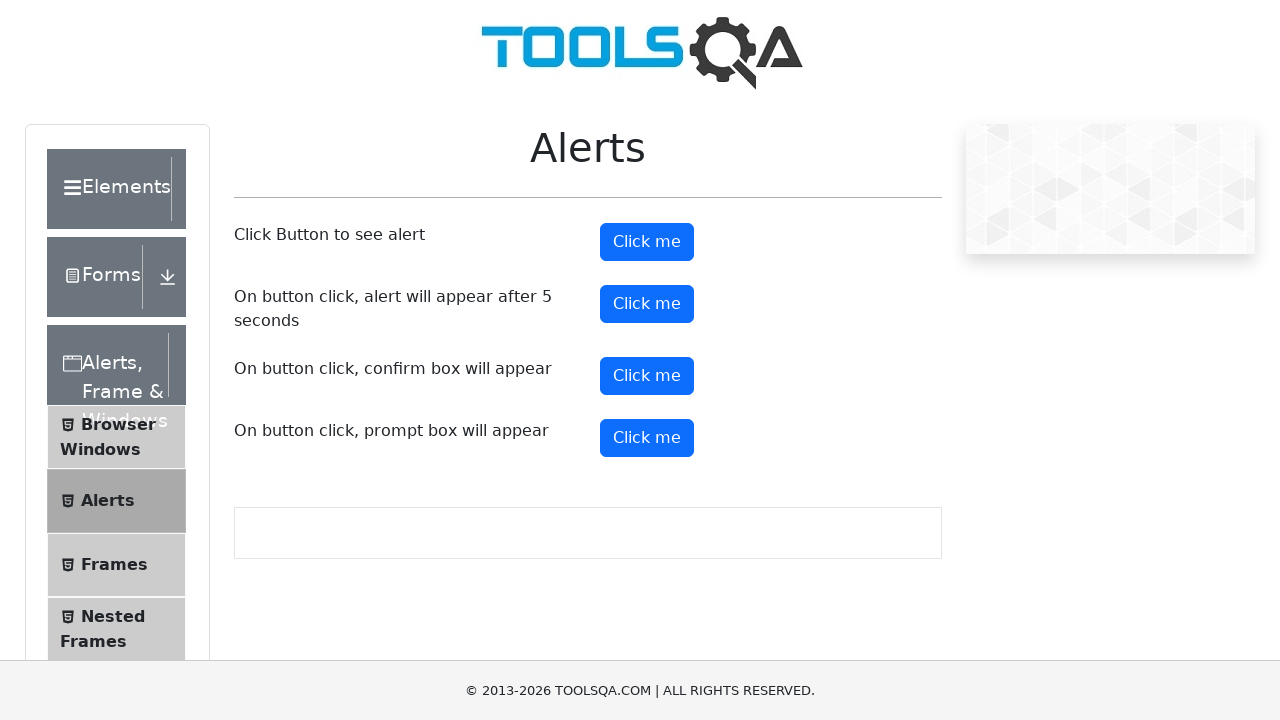

Clicked the confirm button to trigger the alert dialog at (647, 376) on #confirmButton
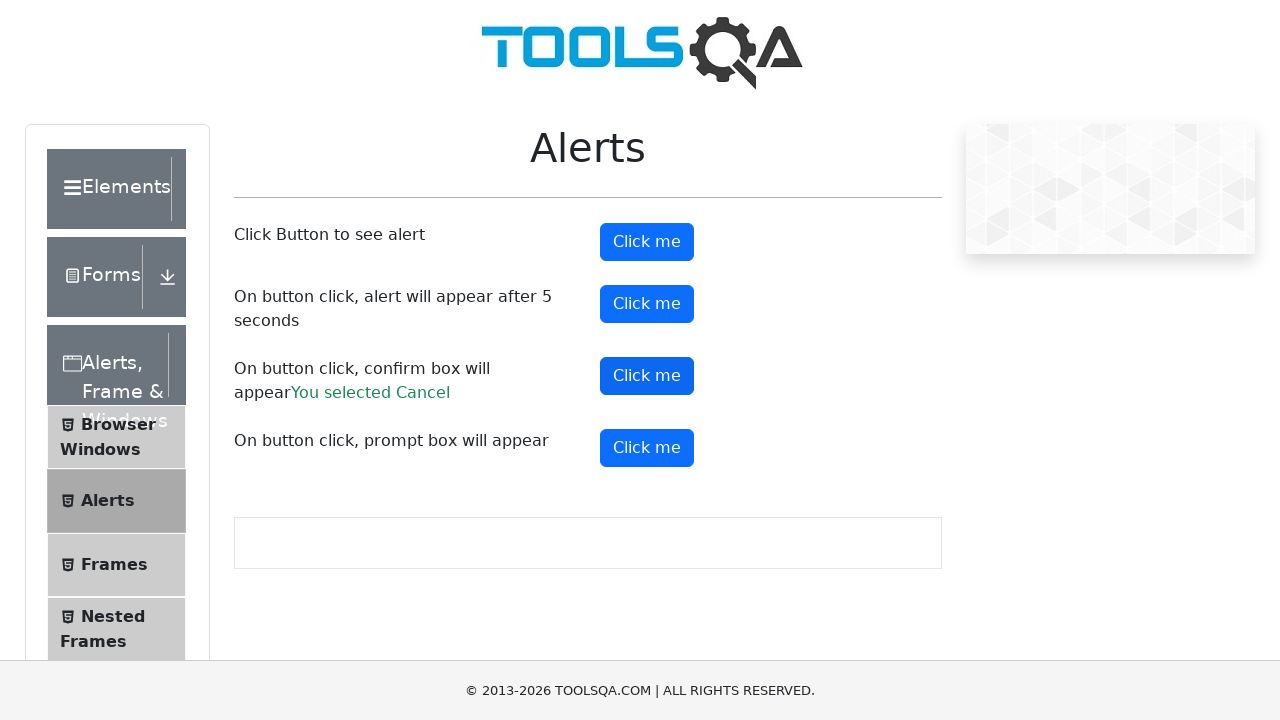

Set up dialog handler to accept the confirm alert
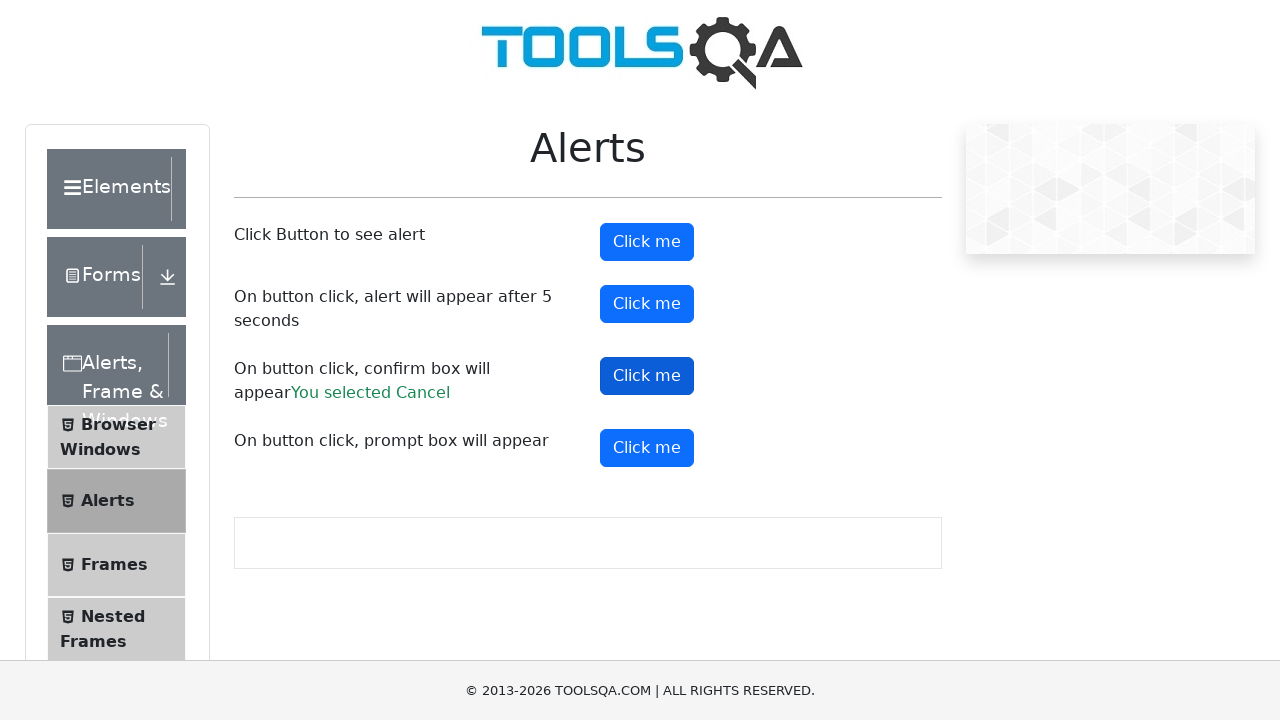

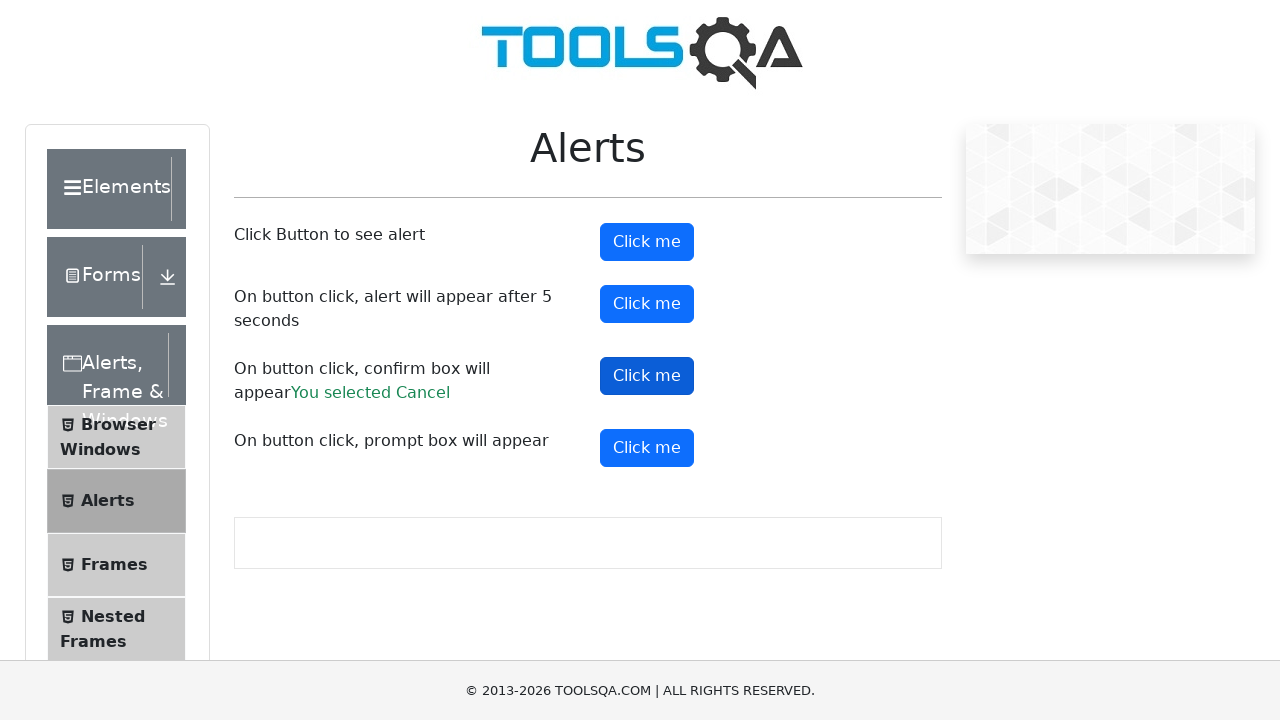